Tests the selectable functionality by clicking multiple items while holding the Control key

Starting URL: https://jqueryui.com/selectable/

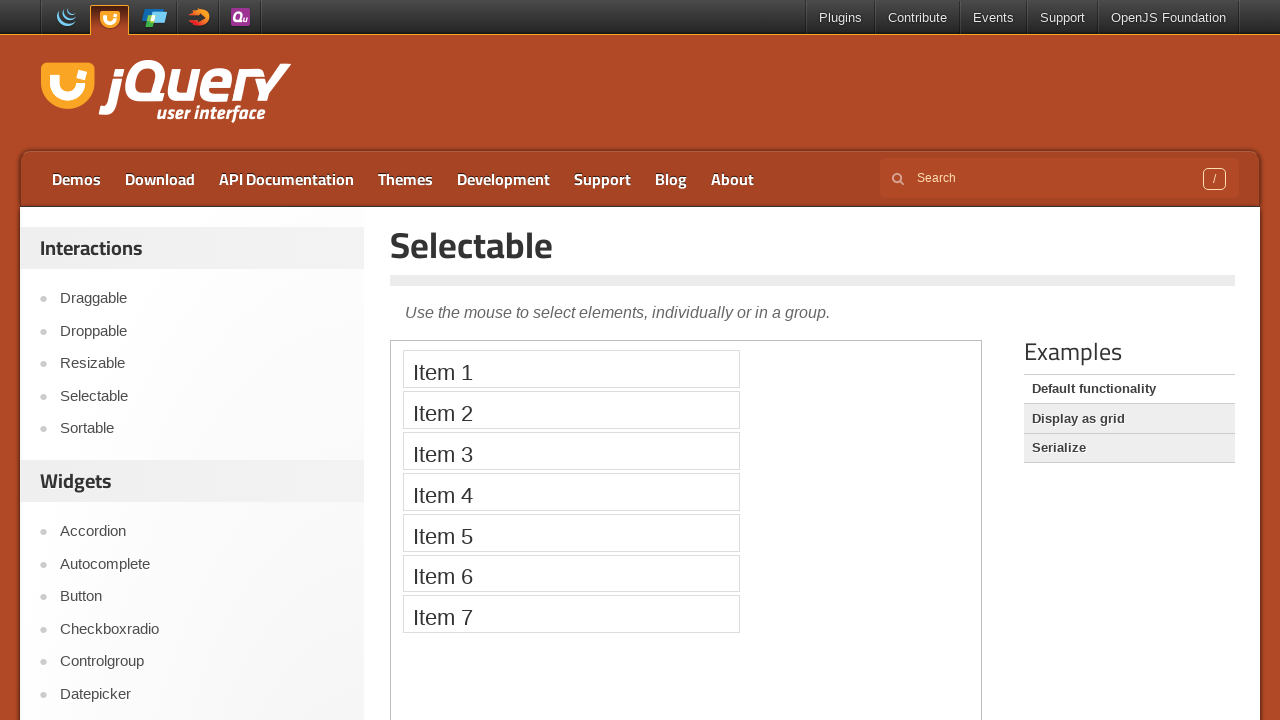

Navigated to jQuery UI Selectable demo page
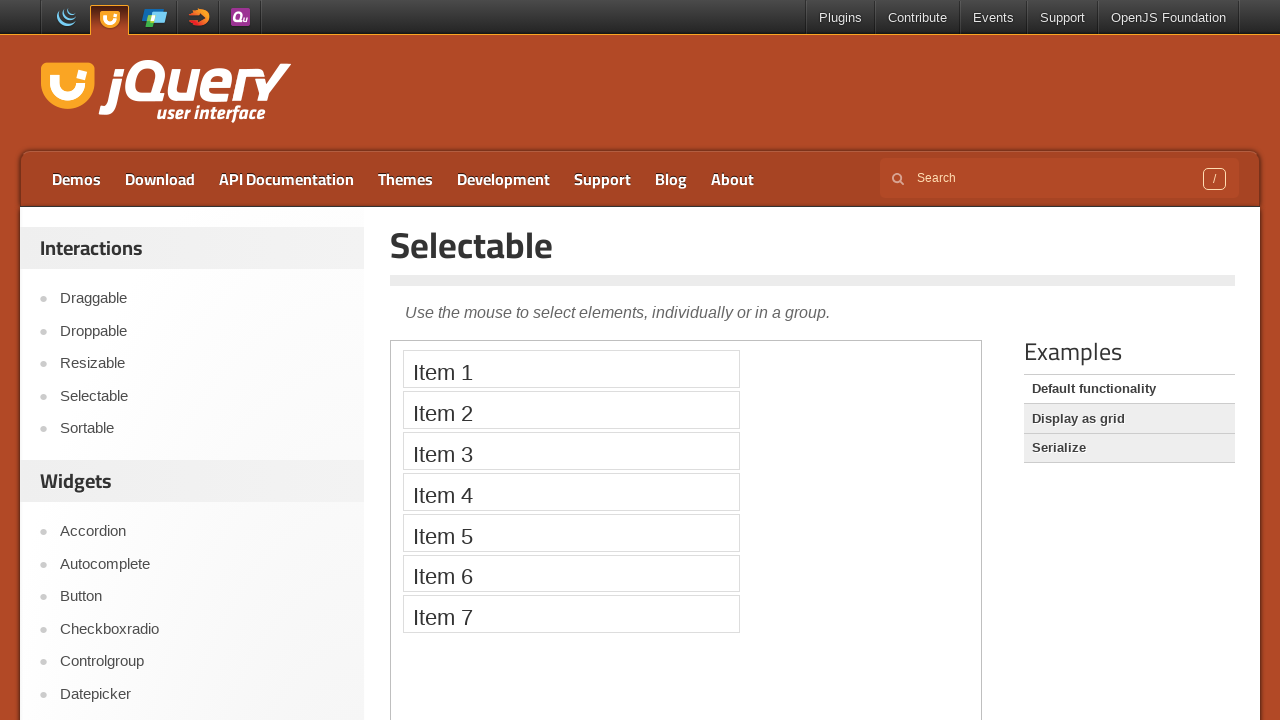

Located demo iframe
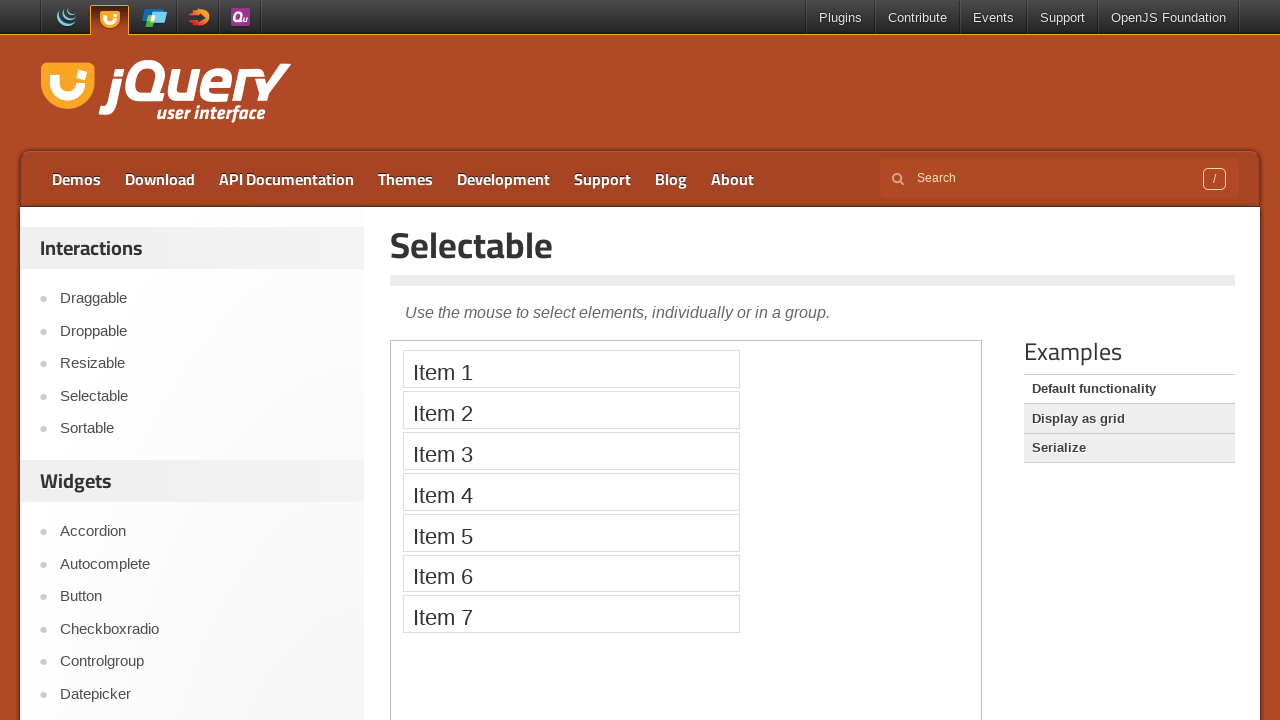

Located Item 2 element
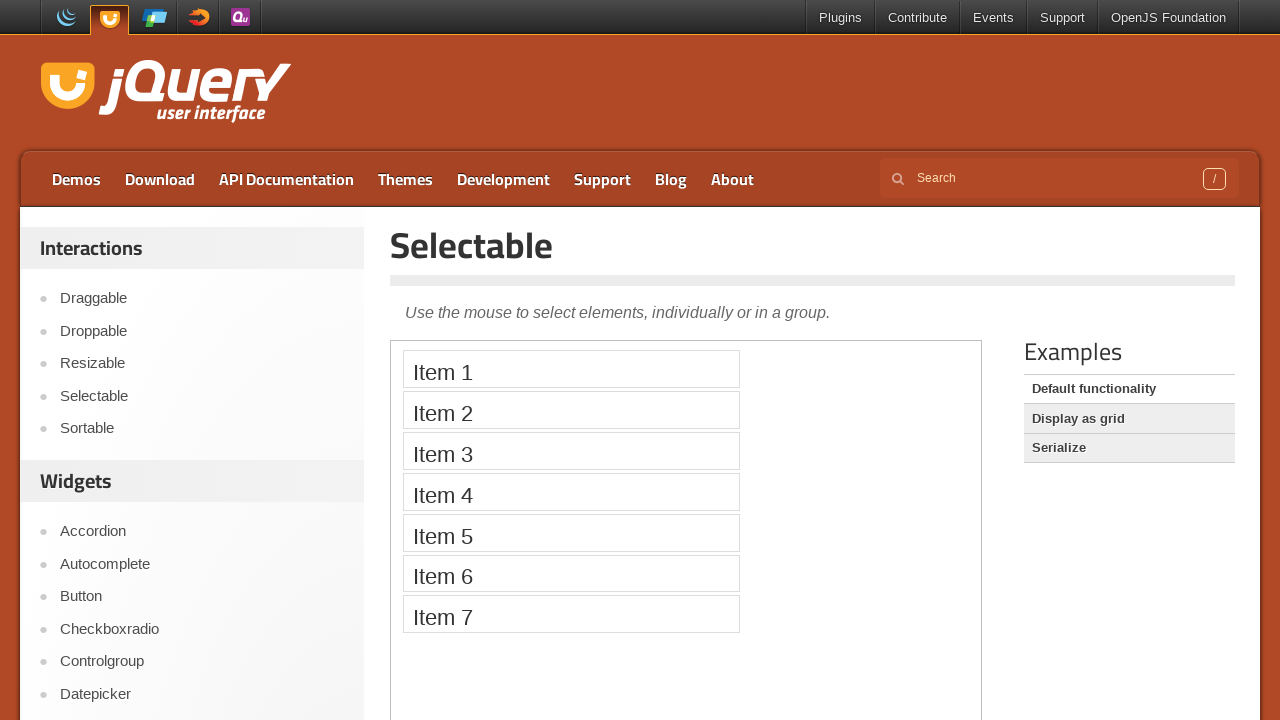

Located Item 4 element
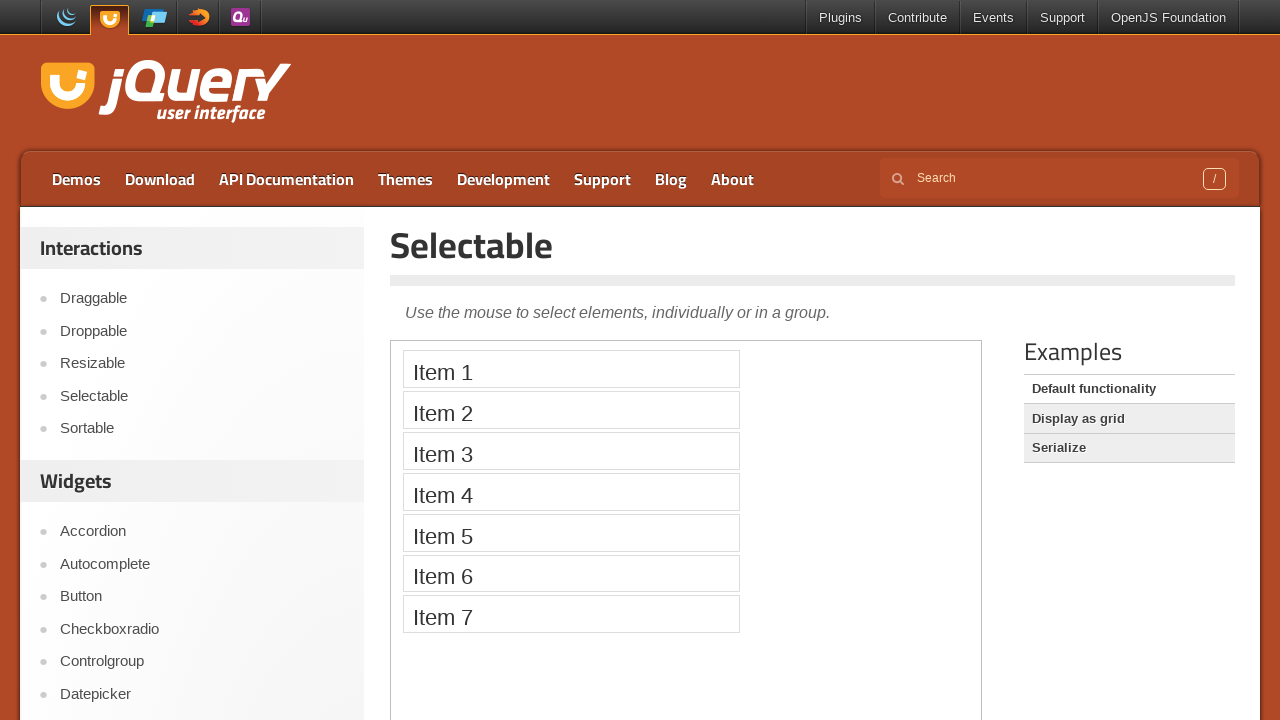

Located Item 6 element
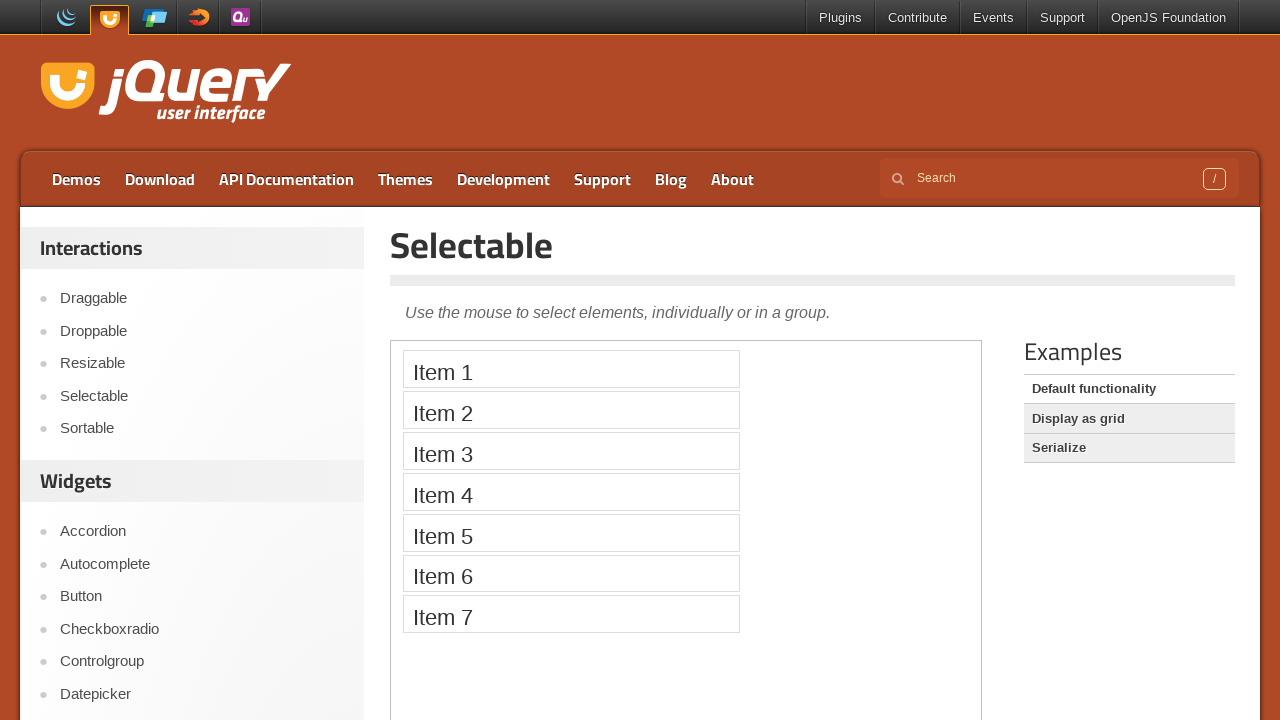

Pressed Control key down
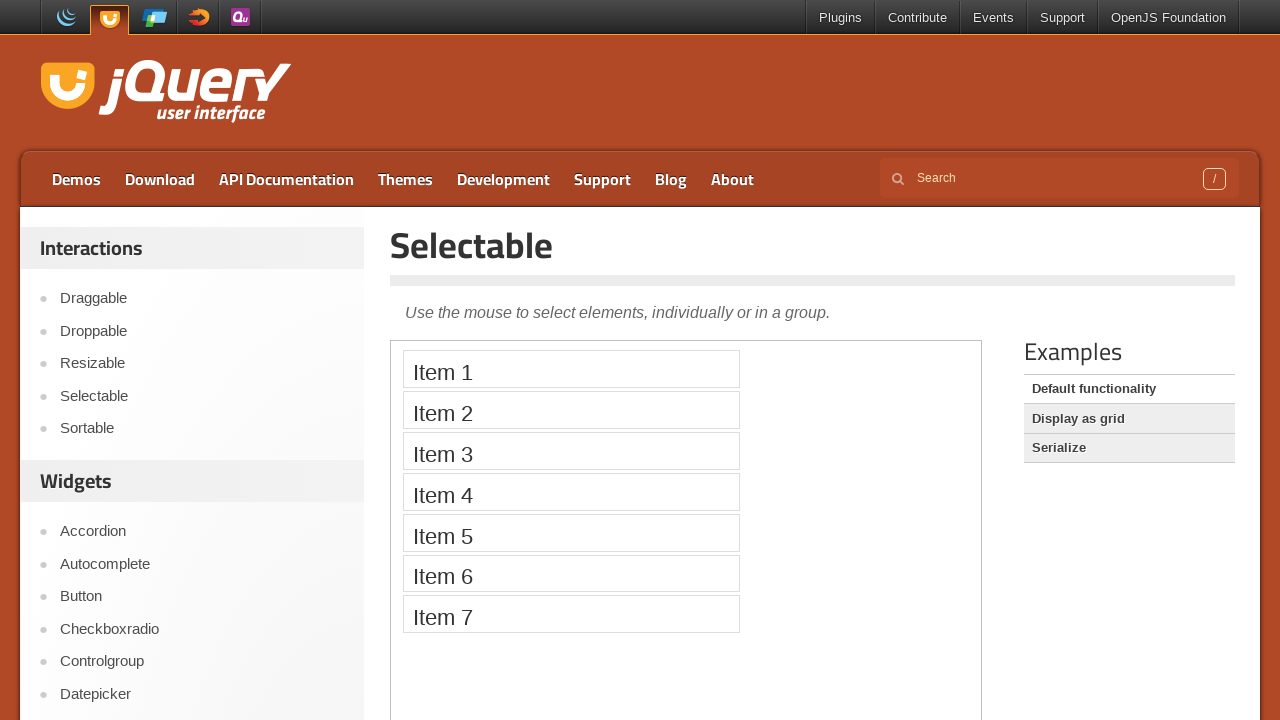

Clicked Item 2 while holding Control at (571, 410) on .demo-frame >> internal:control=enter-frame >> xpath=//li[text()='Item 2']
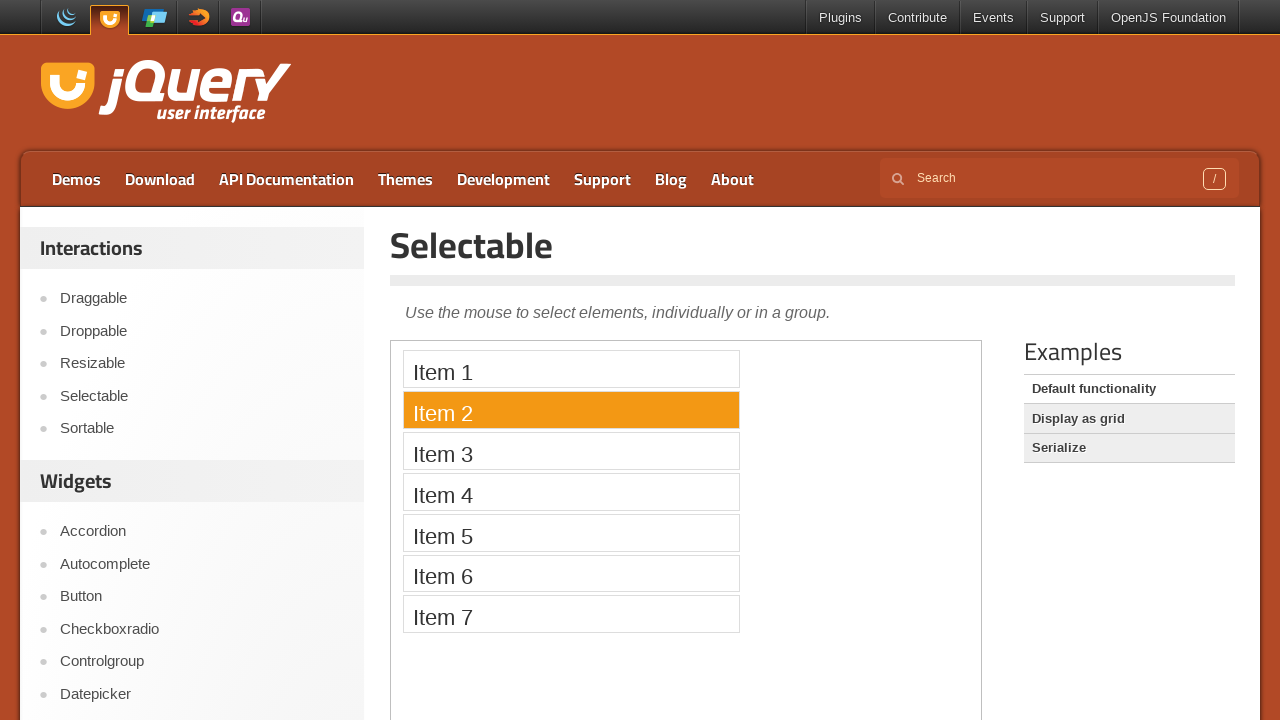

Clicked Item 4 while holding Control at (571, 492) on .demo-frame >> internal:control=enter-frame >> xpath=//li[text()='Item 4']
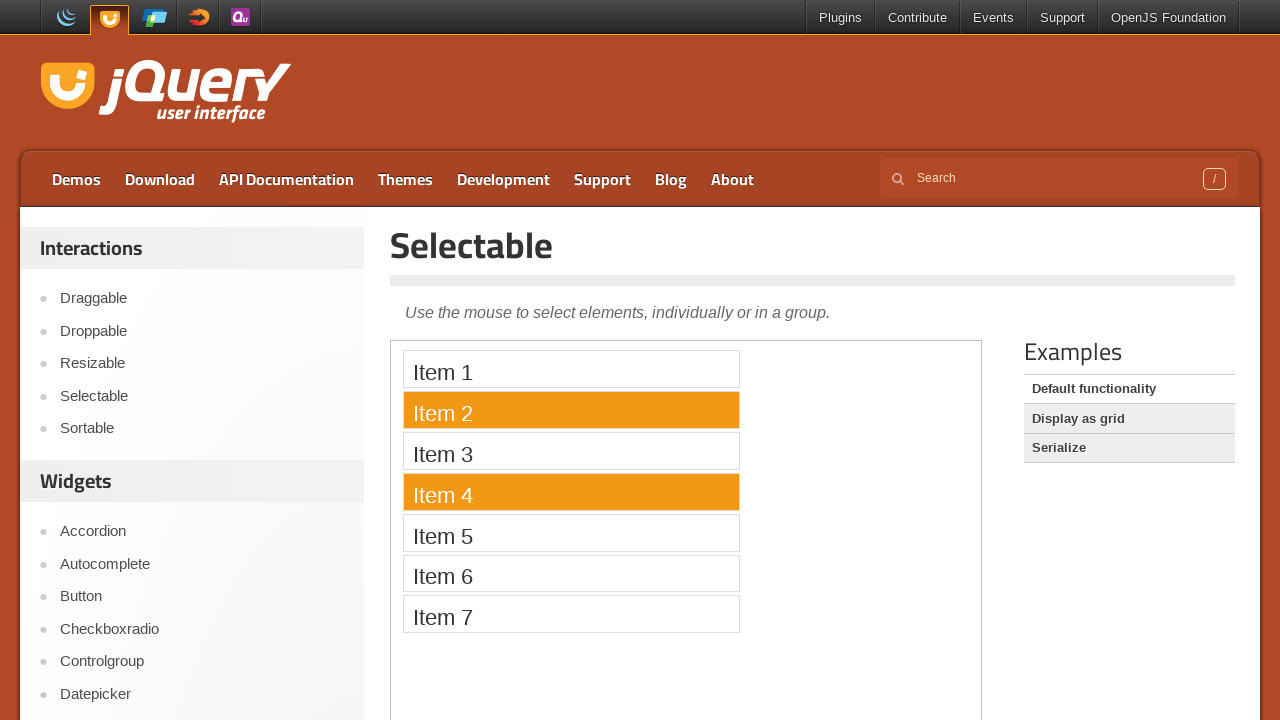

Clicked Item 6 while holding Control at (571, 573) on .demo-frame >> internal:control=enter-frame >> xpath=//li[text()='Item 6']
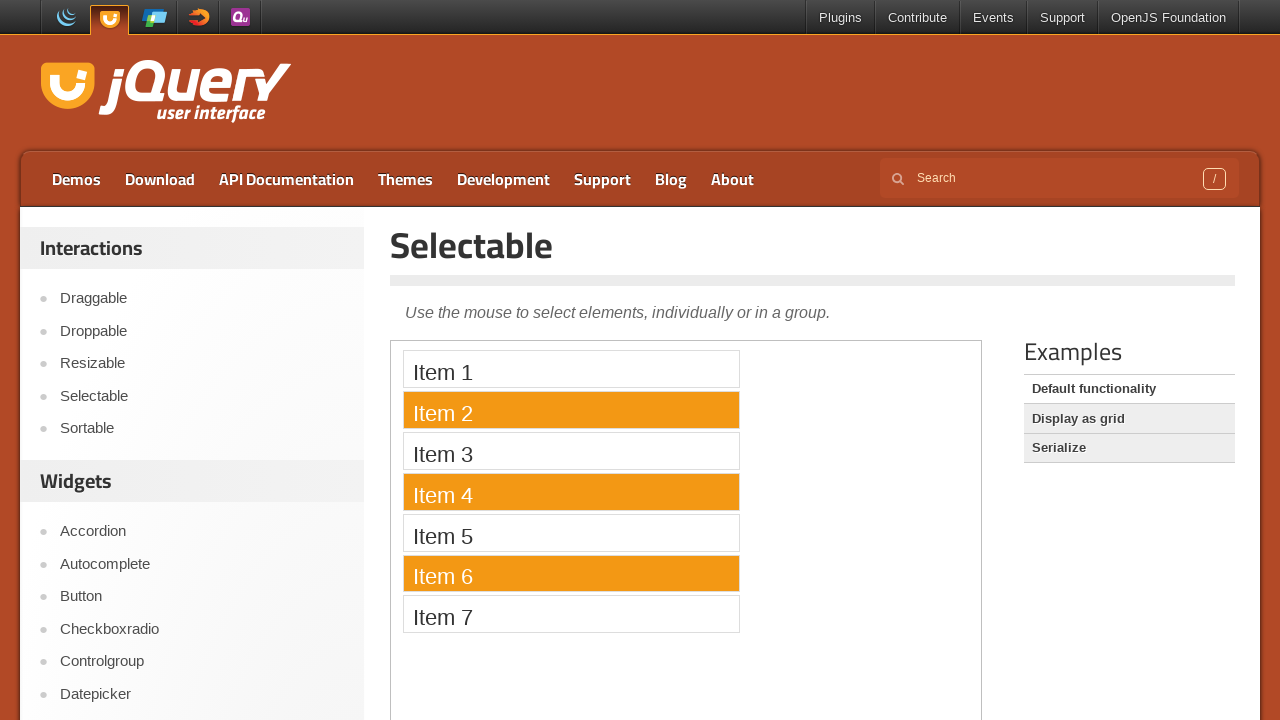

Released Control key
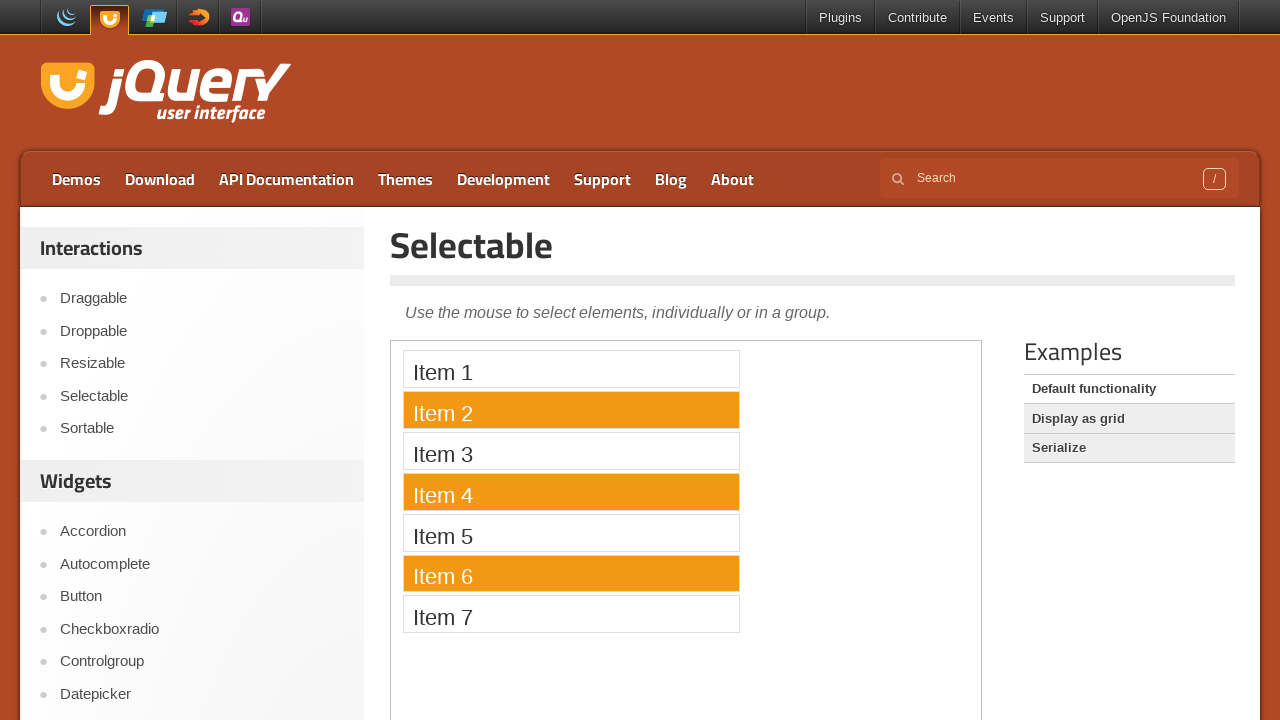

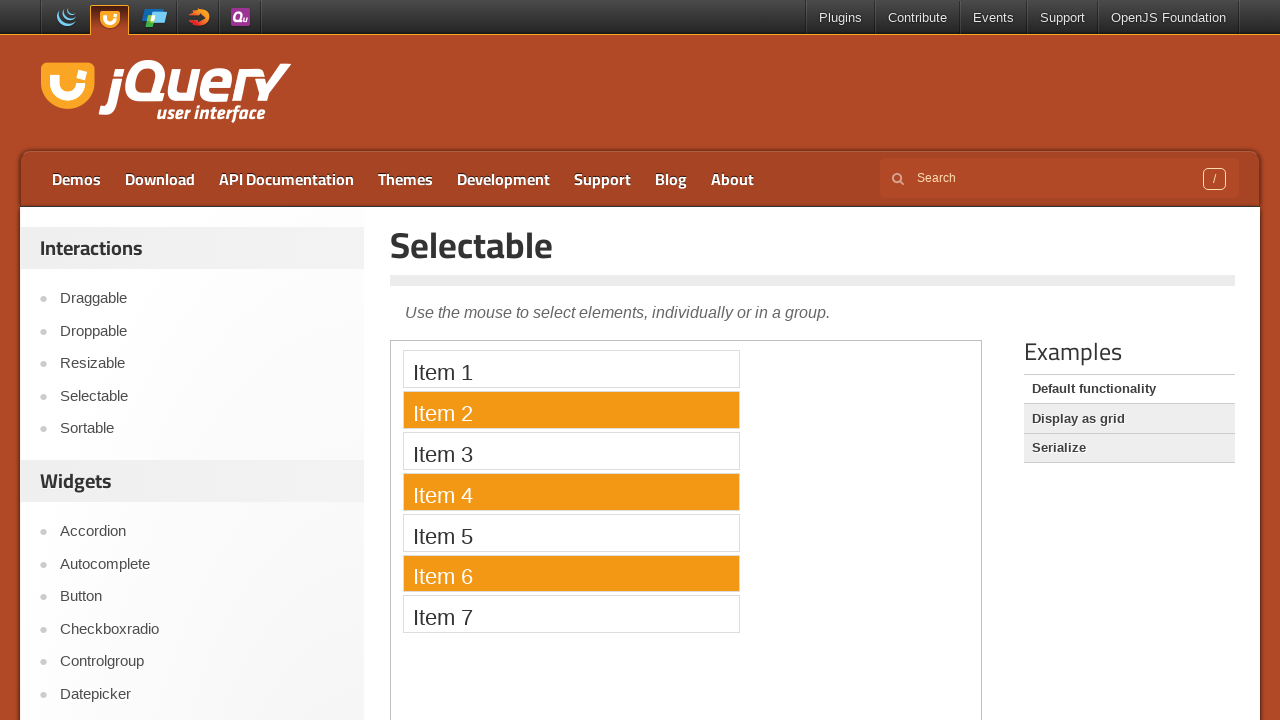